Tests dynamic loading of hidden elements by clicking button and waiting for element to appear

Starting URL: http://the-internet.herokuapp.com/

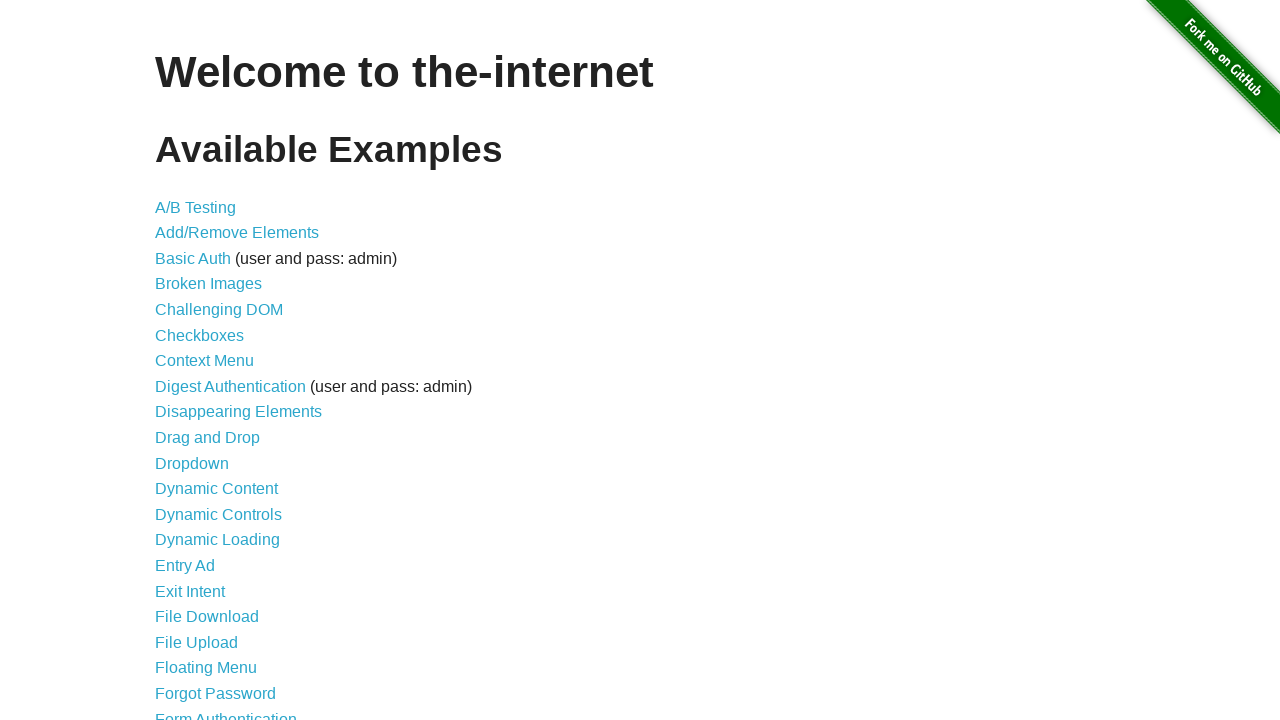

Clicked on Dynamic Loading link at (218, 540) on a:text('Dynamic Loading')
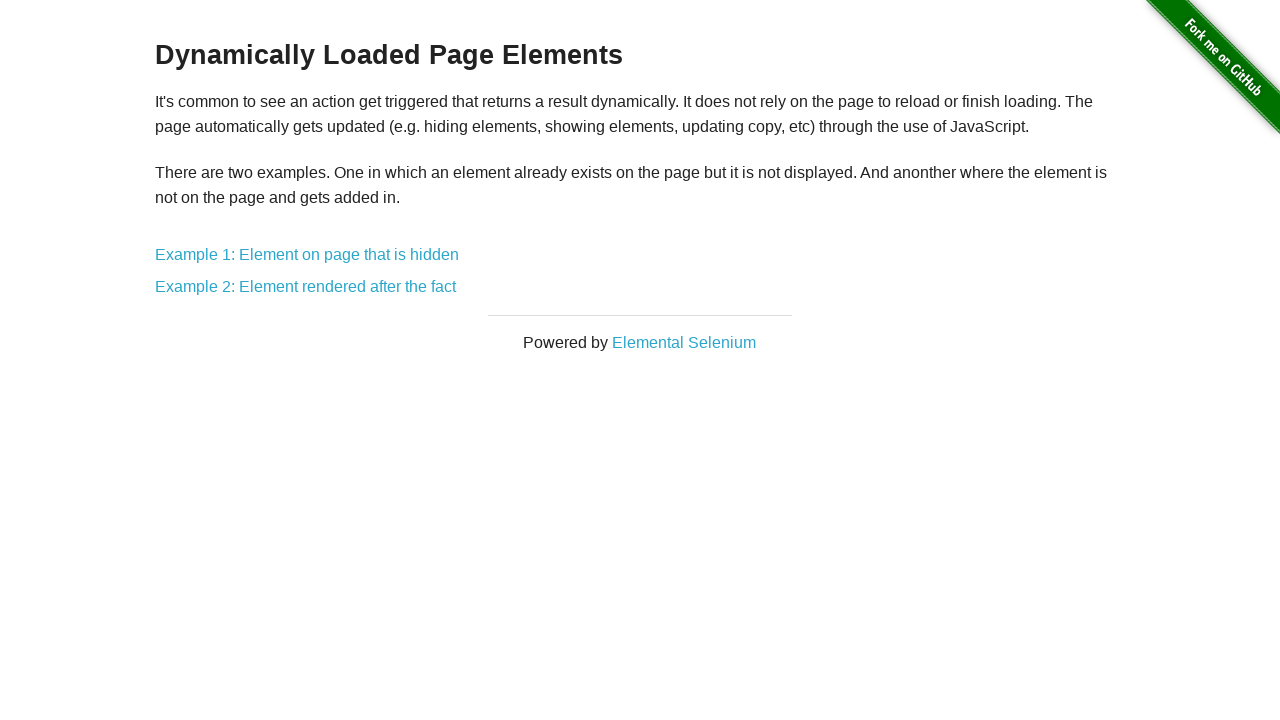

Clicked on Example 1: Element on page that is hidden link at (307, 255) on a:text('Example 1: Element on page that is hidden')
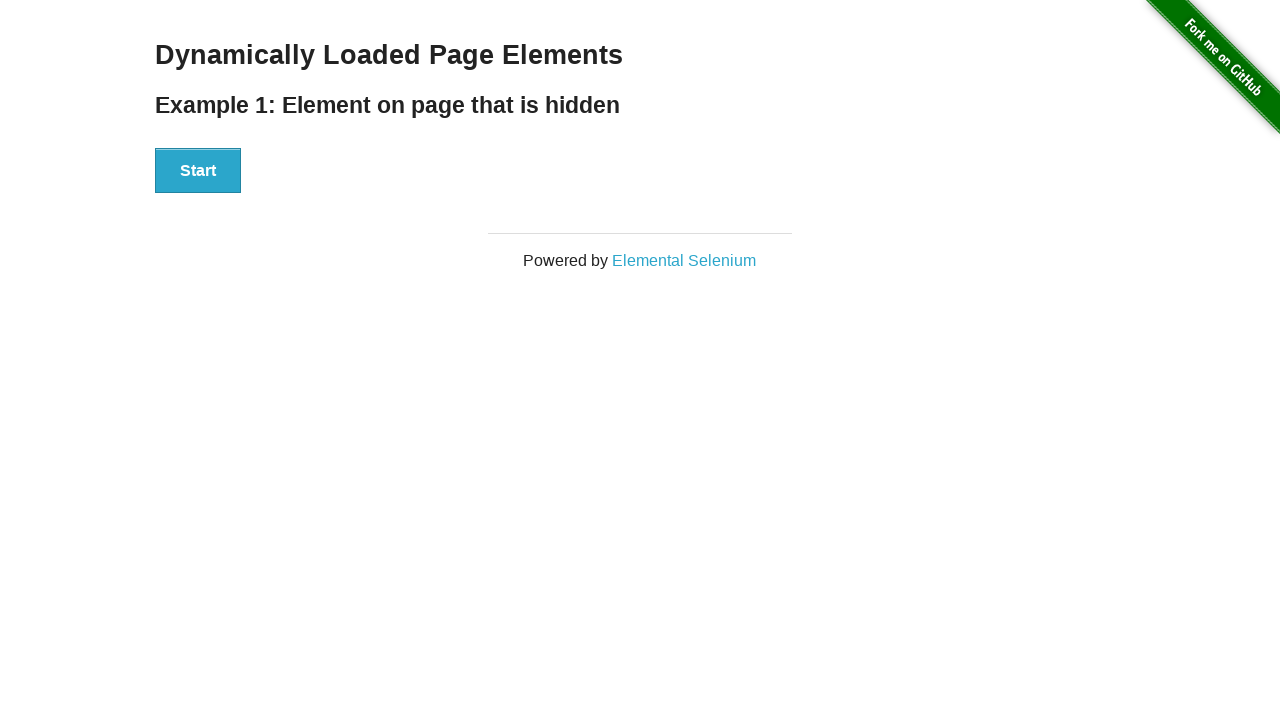

Clicked the start button to trigger dynamic loading at (198, 171) on #start>button
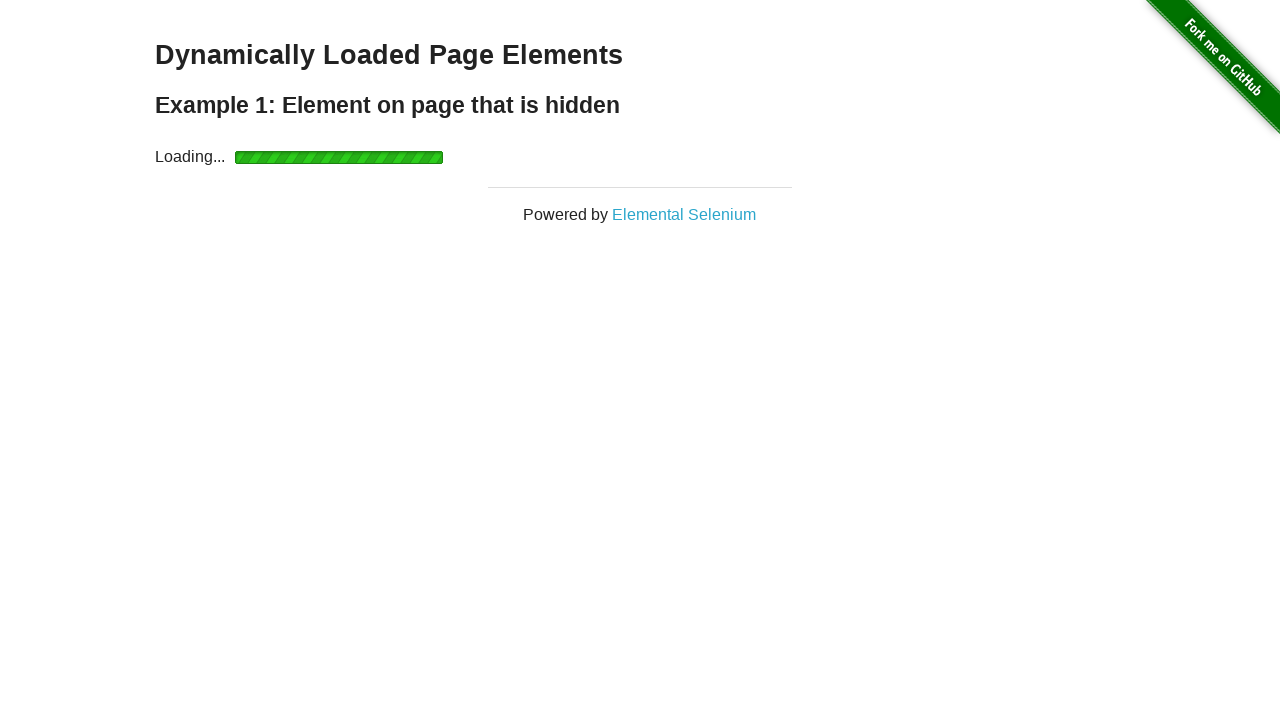

Waited for hidden element to become visible after loading completed
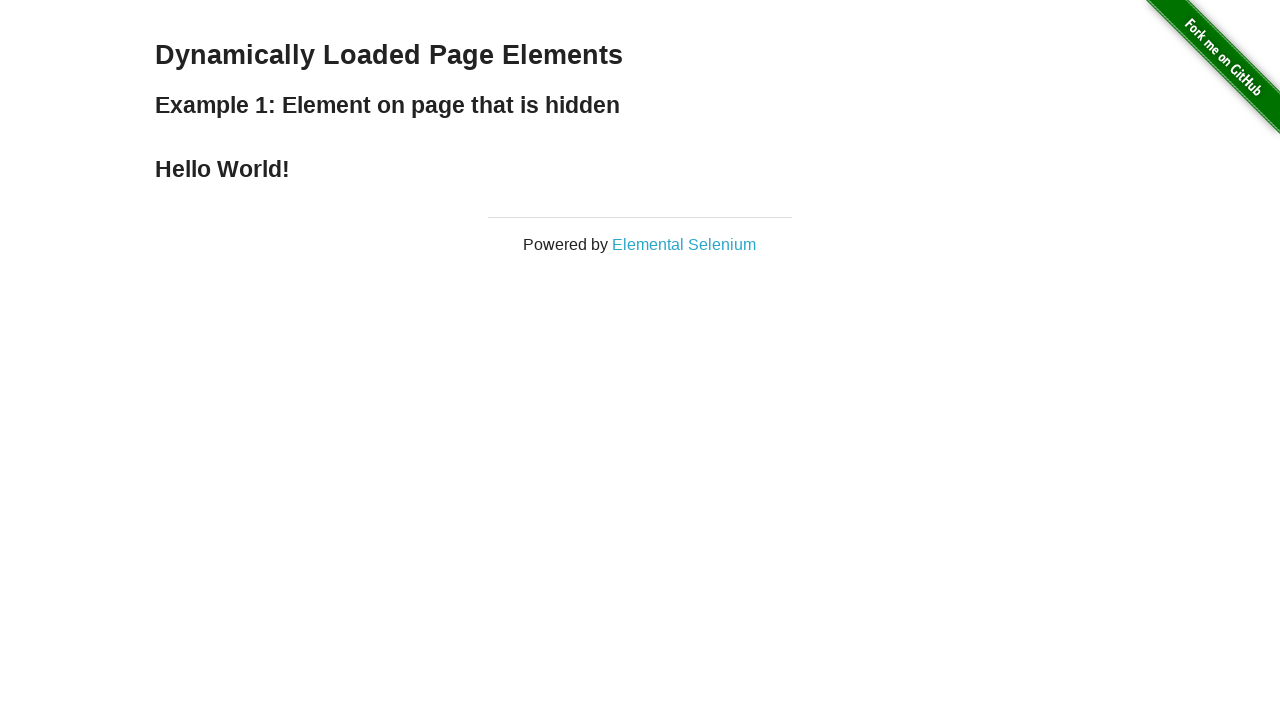

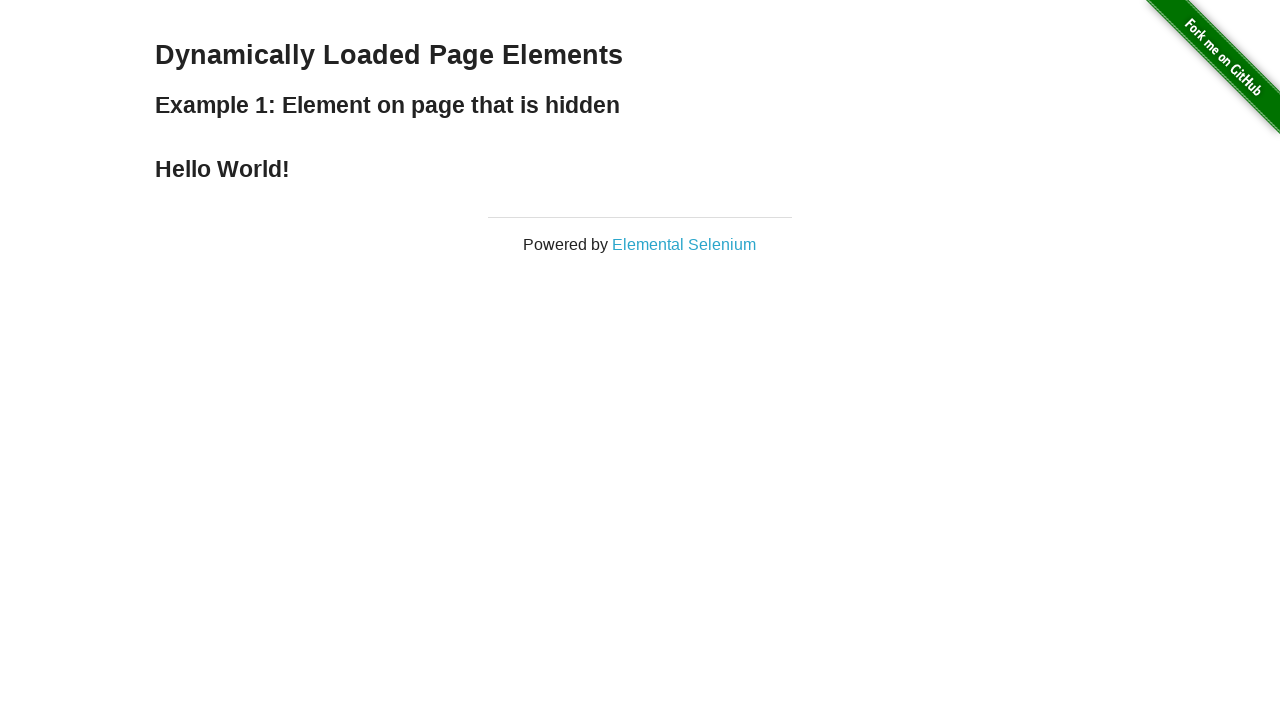